Tests dropdown selection functionality by selecting different US states using various selection methods (by text, value, and index) and verifying the final selection

Starting URL: https://practice.cydeo.com/dropdown

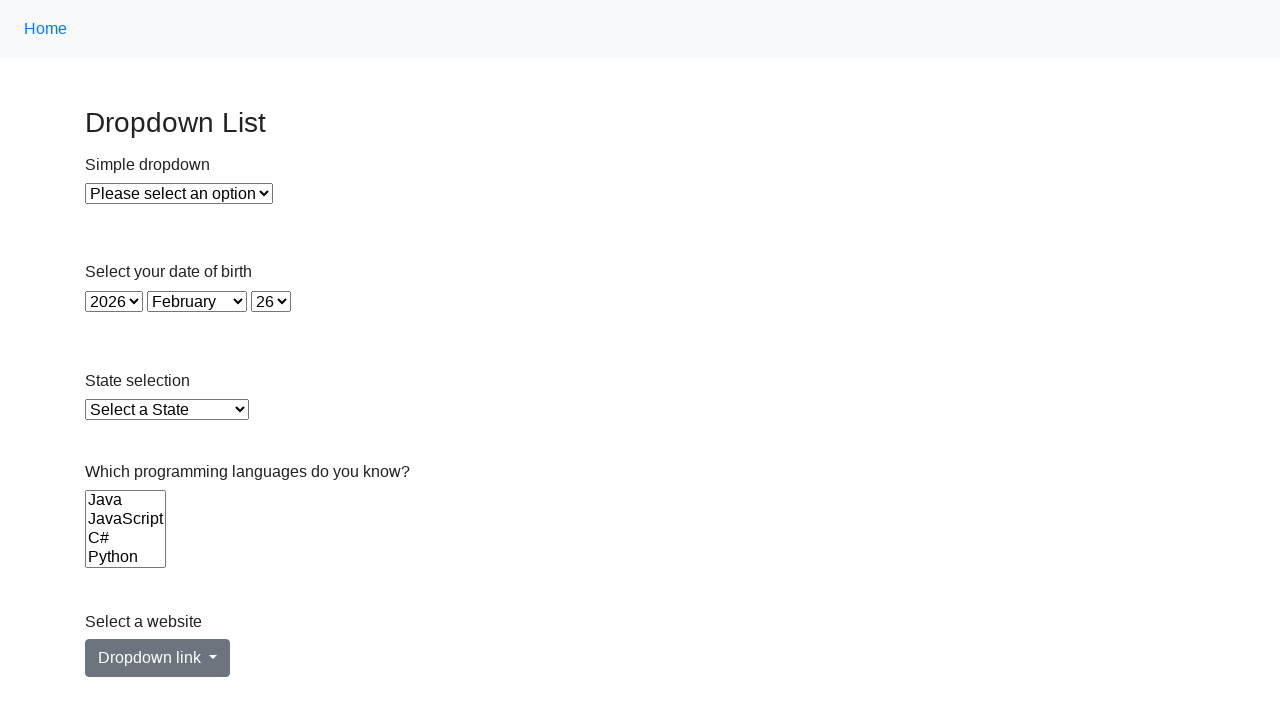

Selected Illinois from state dropdown by visible text on select#state
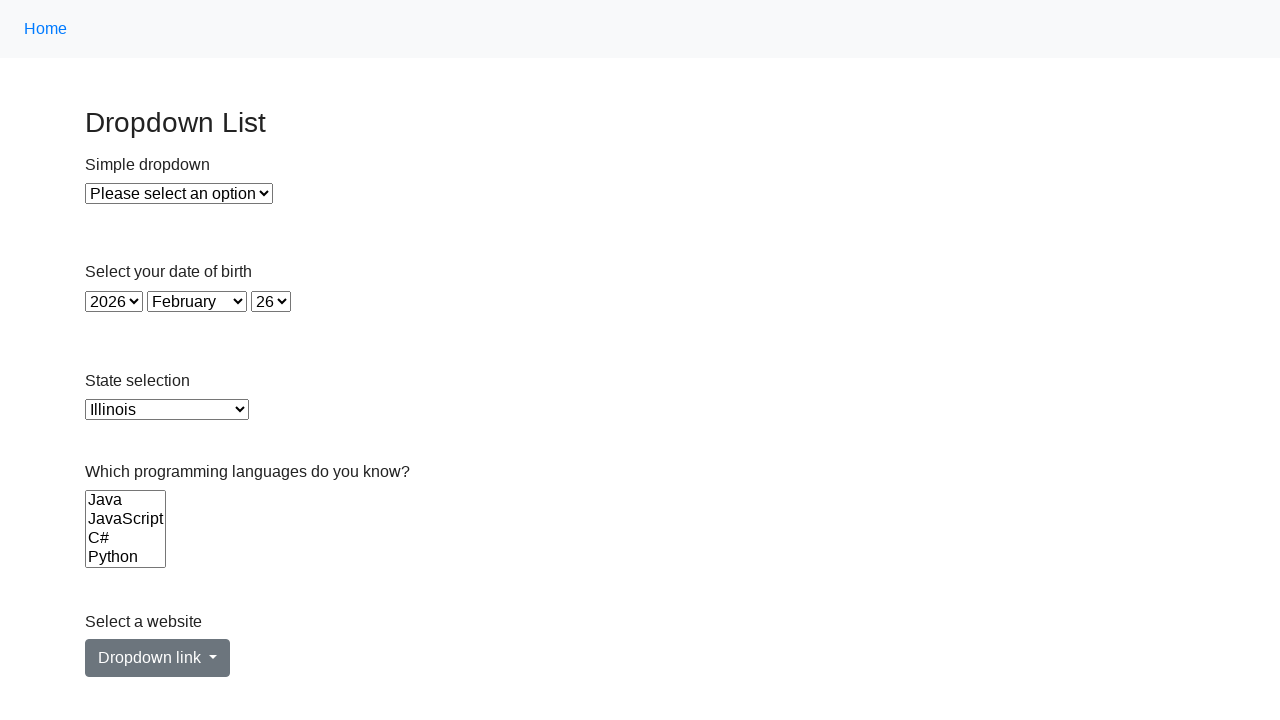

Selected Virginia from state dropdown by value 'VA' on select#state
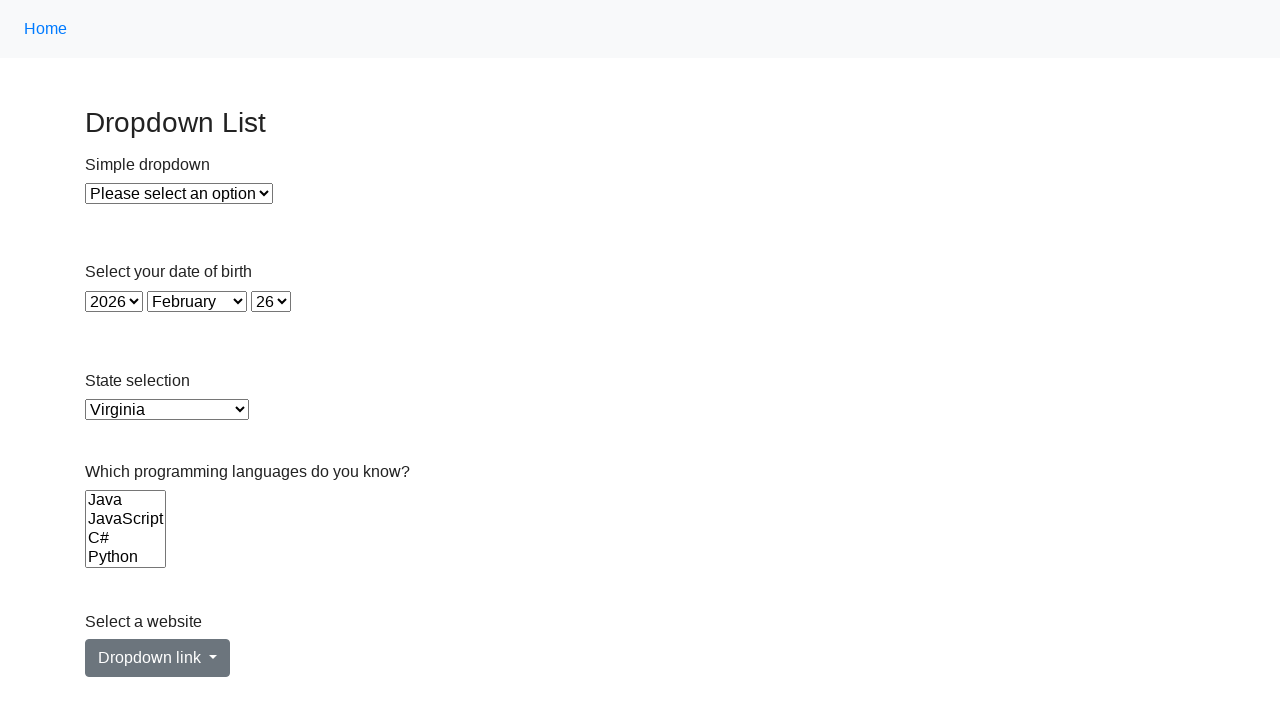

Selected California from state dropdown by index 5 on select#state
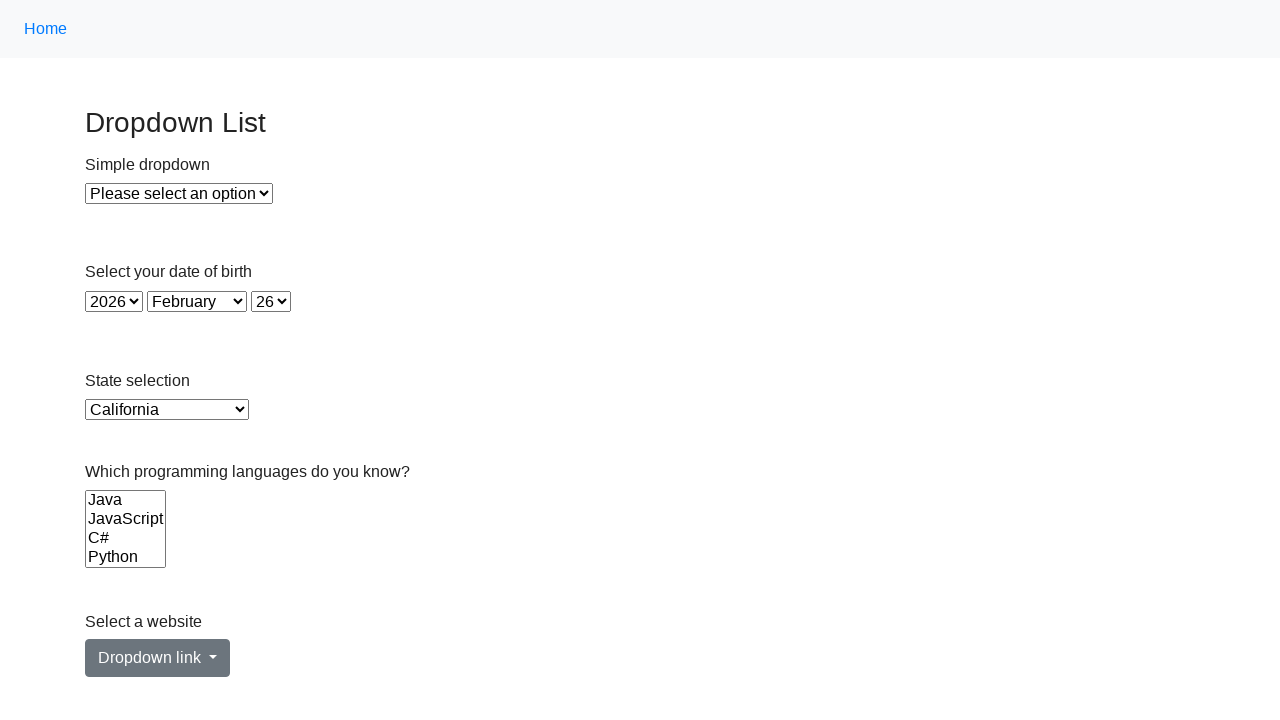

Retrieved the currently selected option value from state dropdown
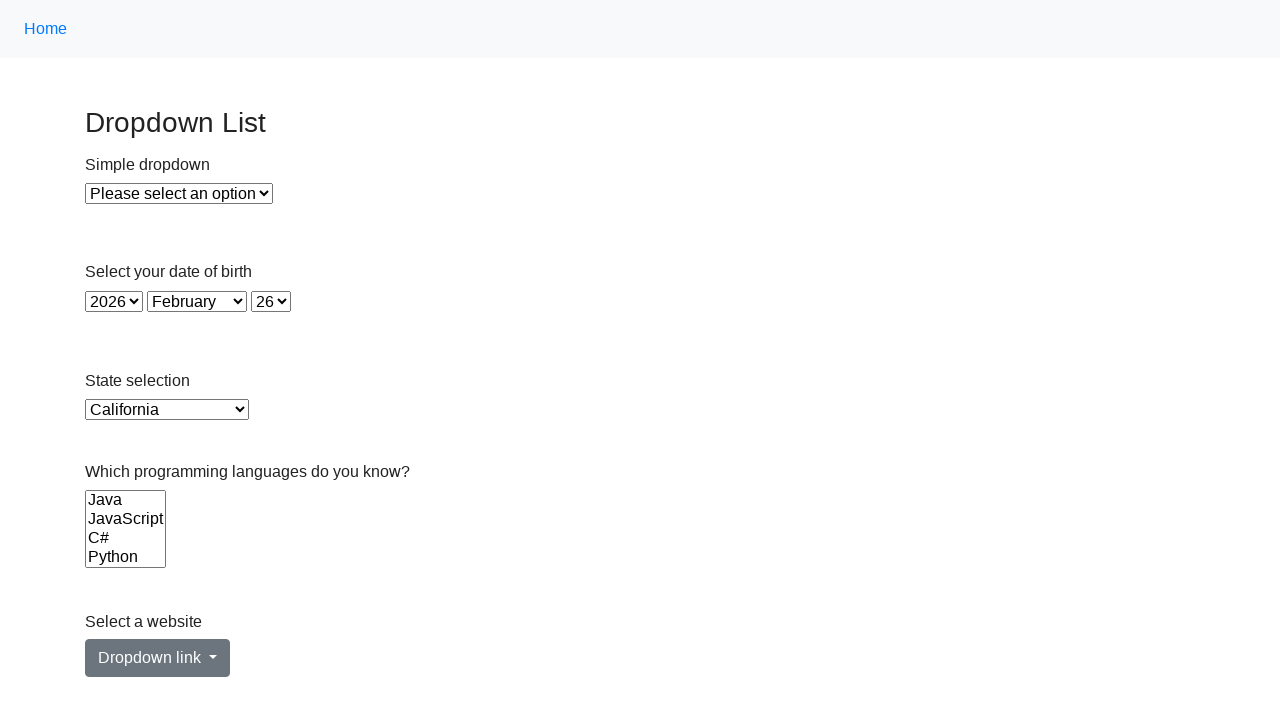

Verified that California is the selected state
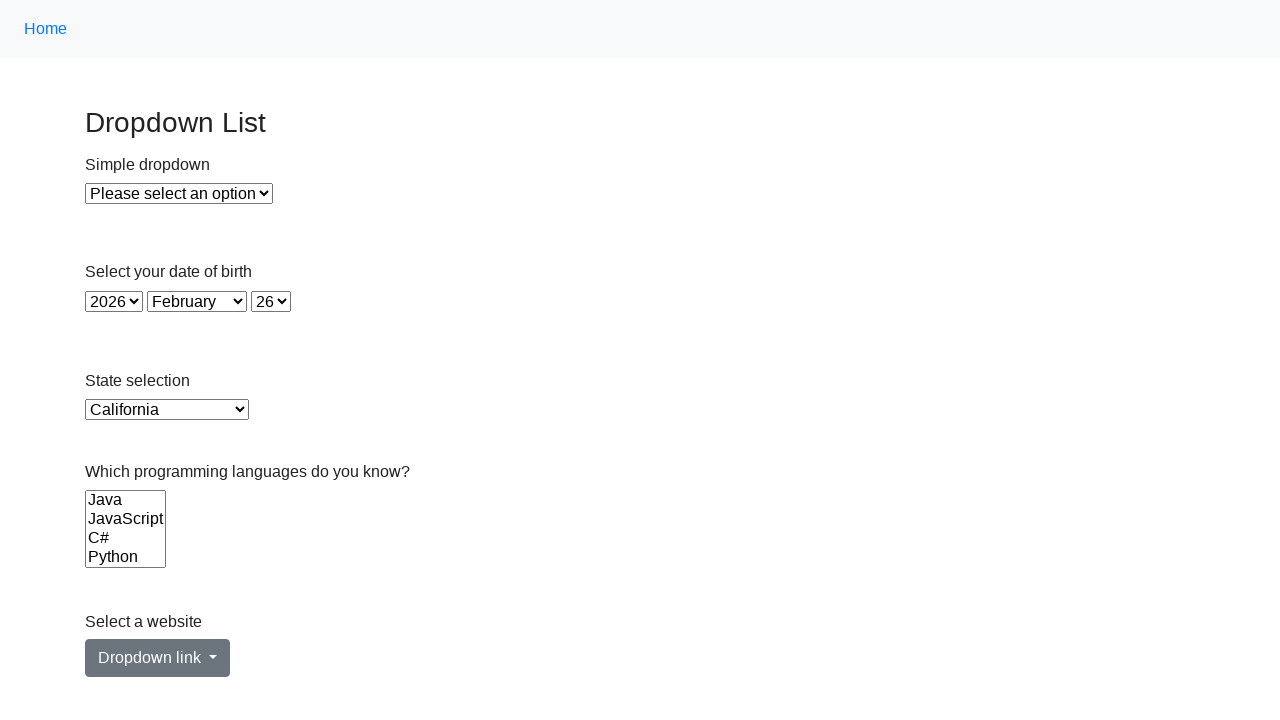

Retrieved all option elements from state dropdown
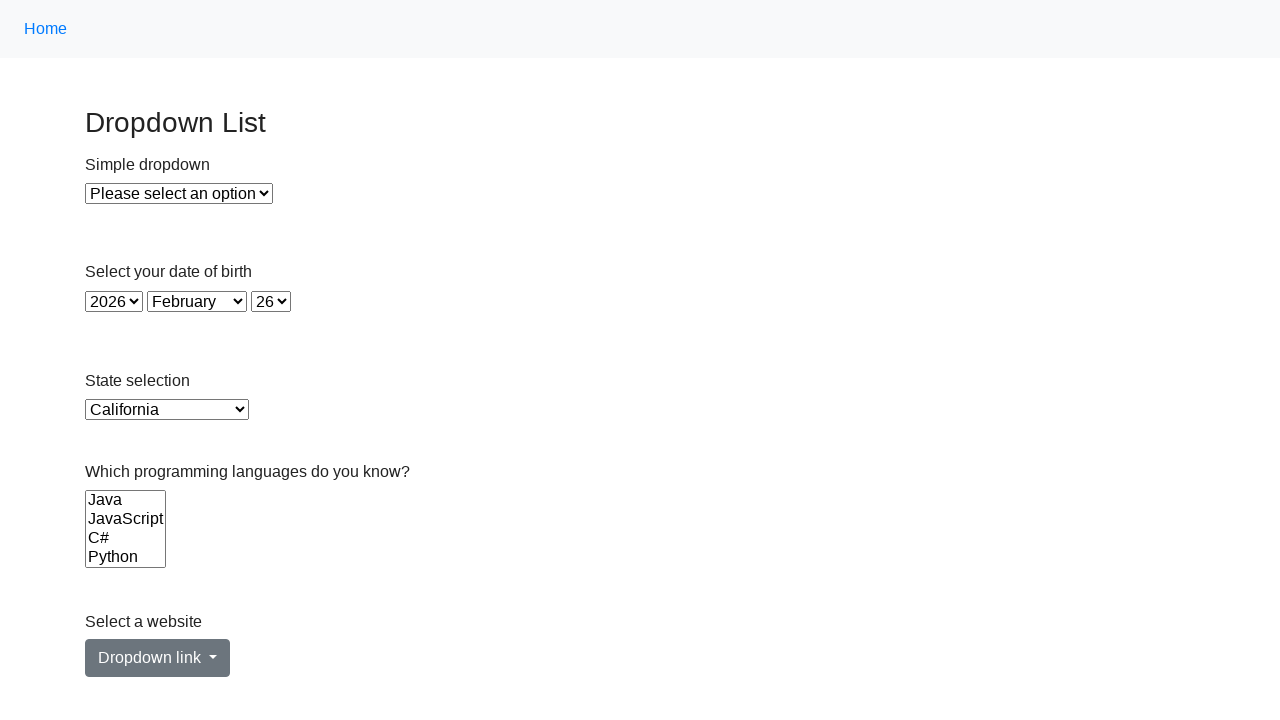

Found California at index 5 in the dropdown options
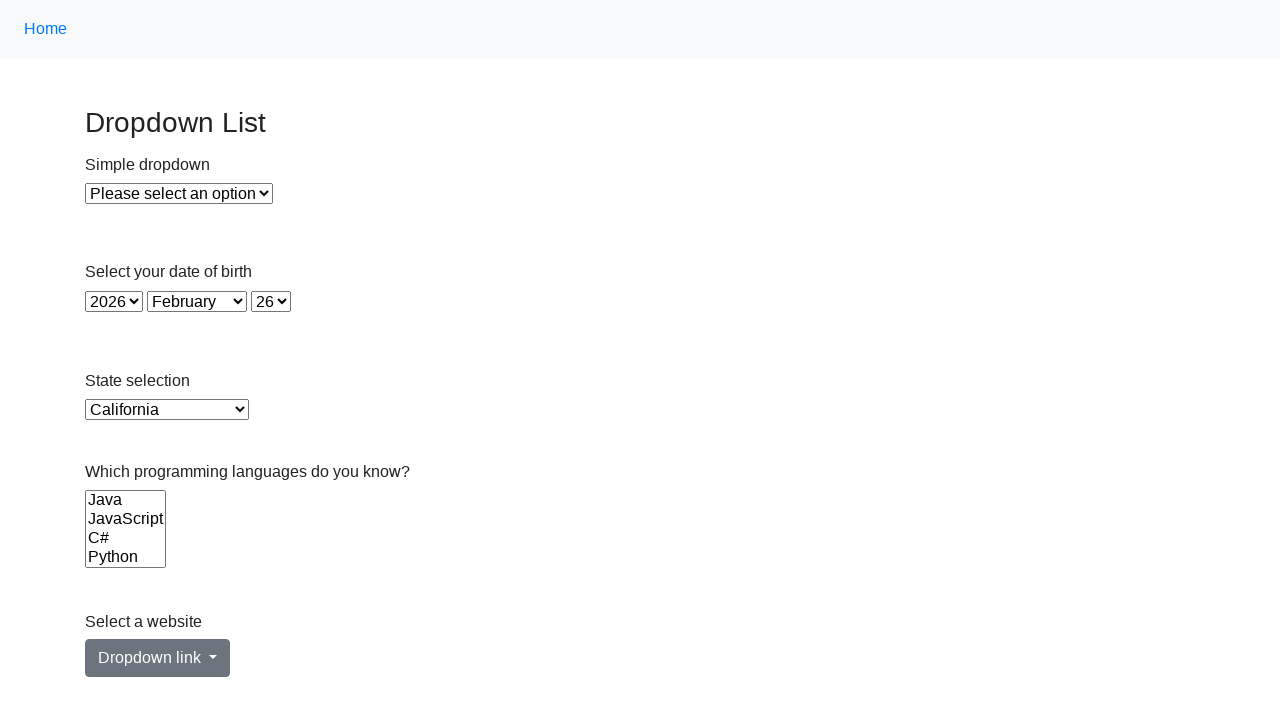

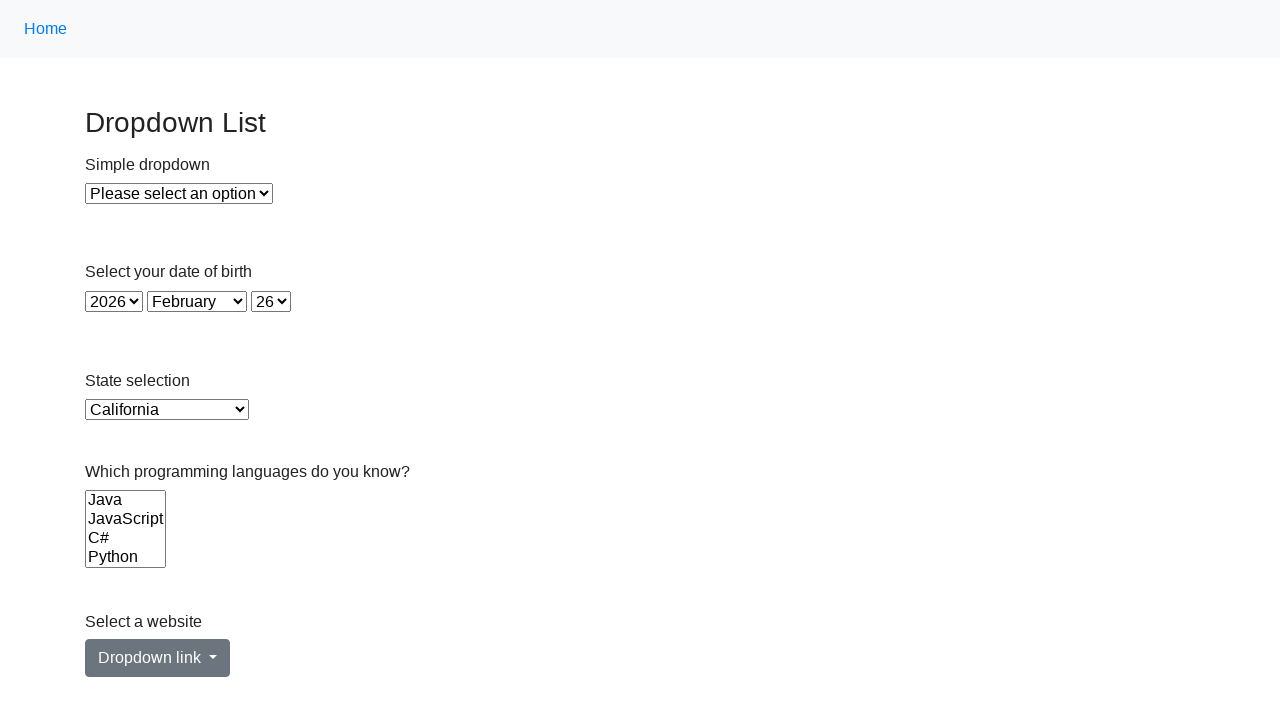